Tests link functionality on a practice page by navigating to the footer section, finding links in a specific column, and opening each link in a new tab to verify pages load correctly.

Starting URL: http://qaclickacademy.com/practice.php

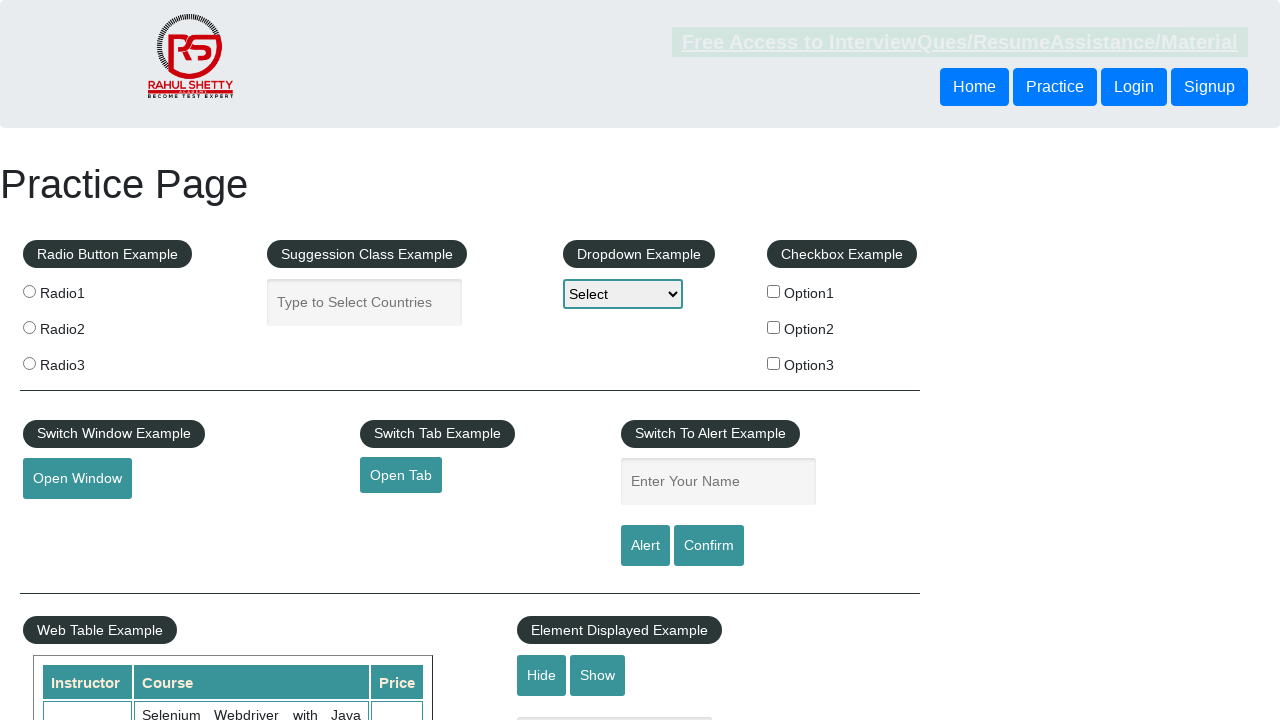

Footer section #gf-BIG loaded
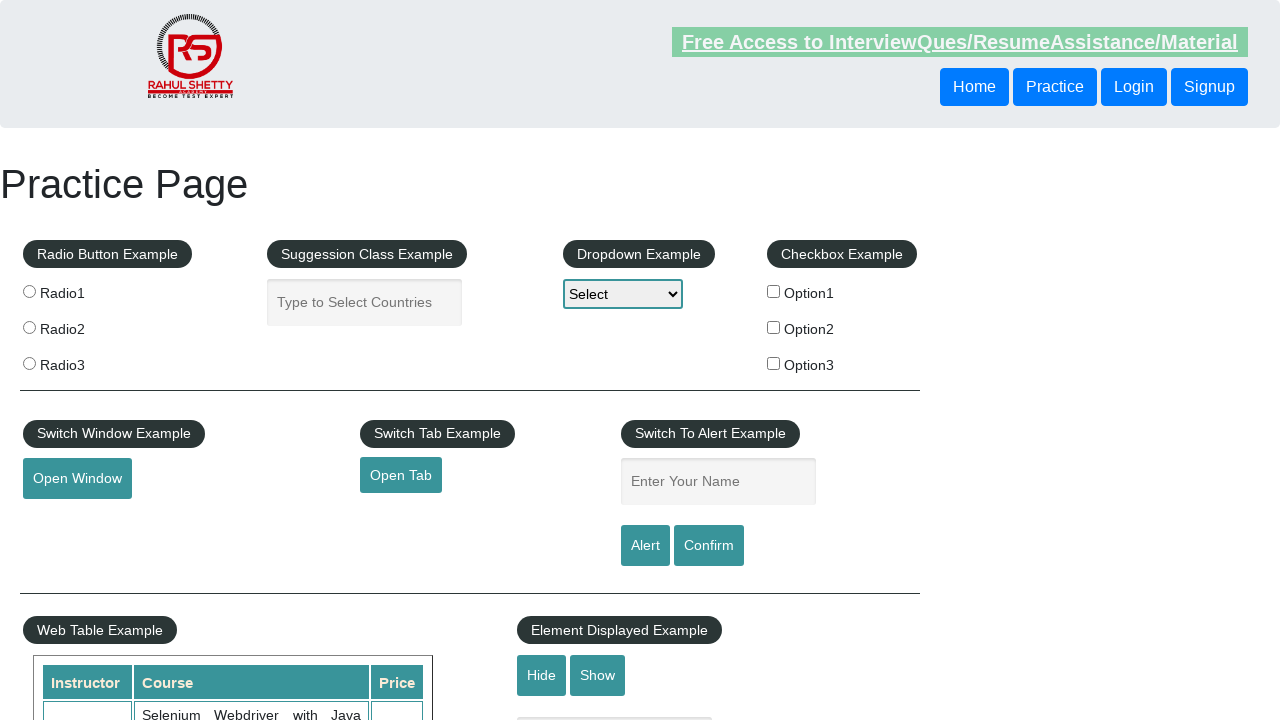

First column in footer table located
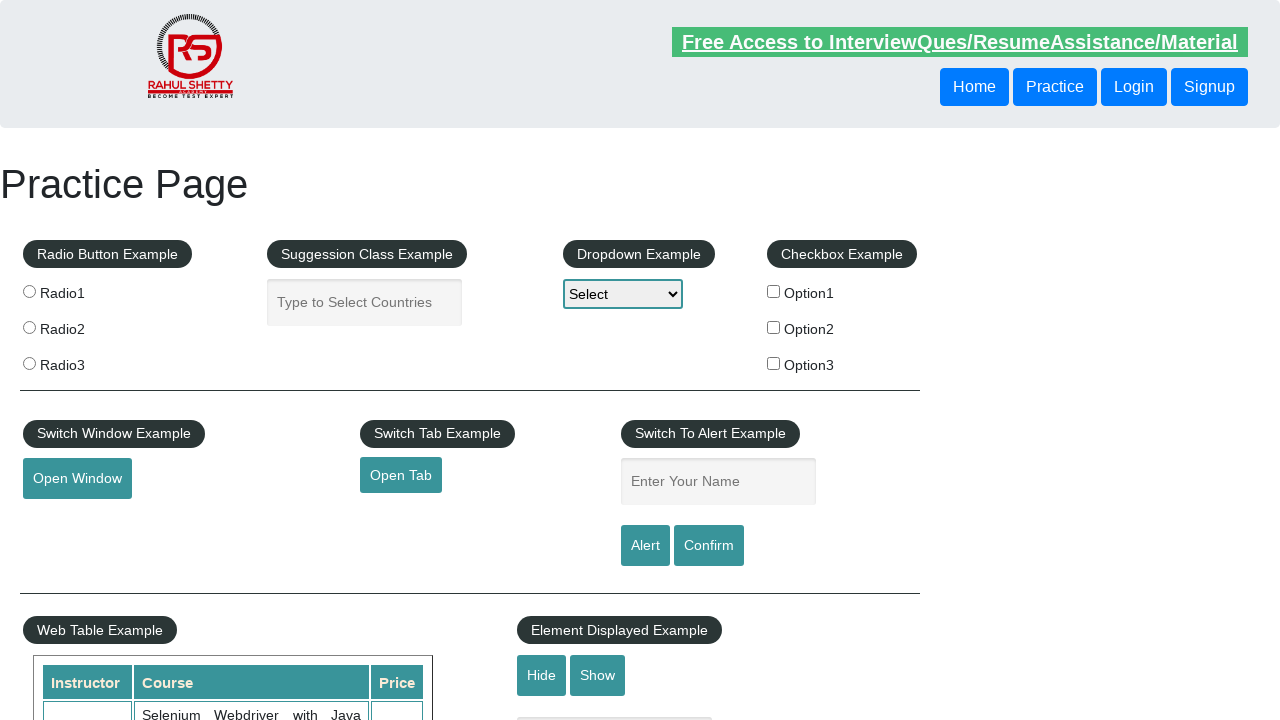

Found 5 links in first footer column
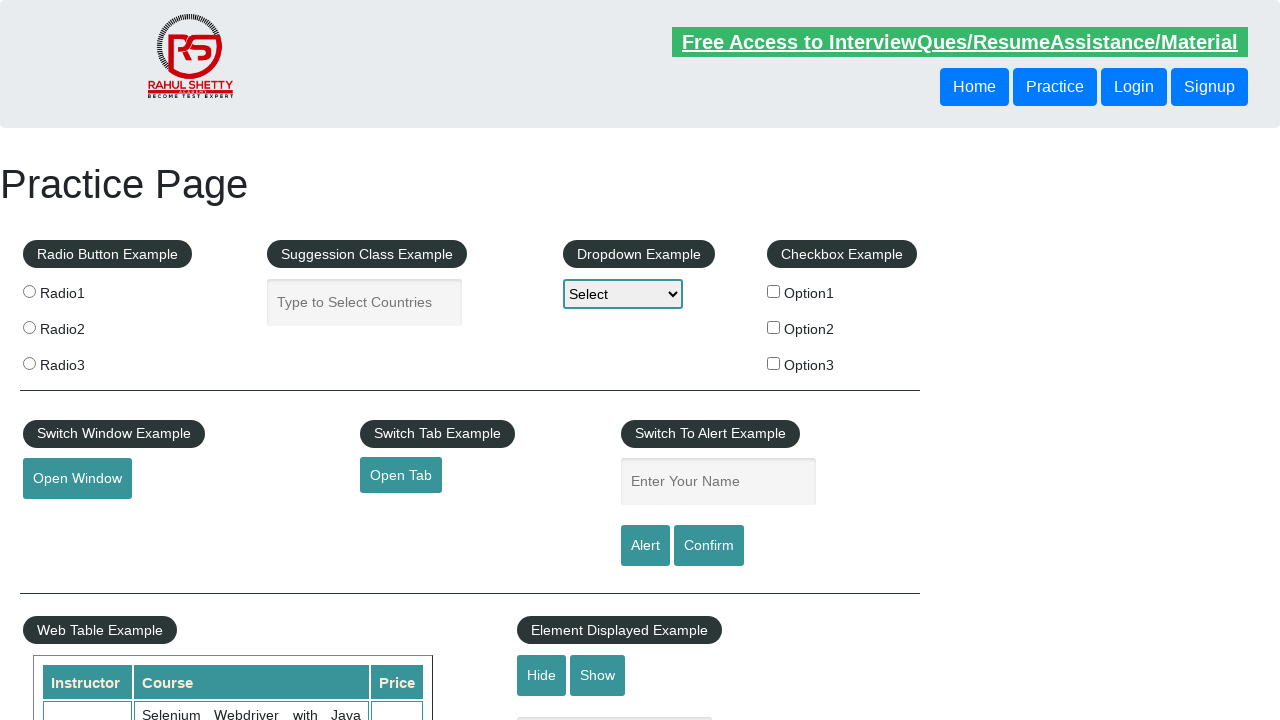

Ctrl+clicked link 1 to open in new tab at (68, 520) on #gf-BIG table tbody tr td:first-child ul a >> nth=1
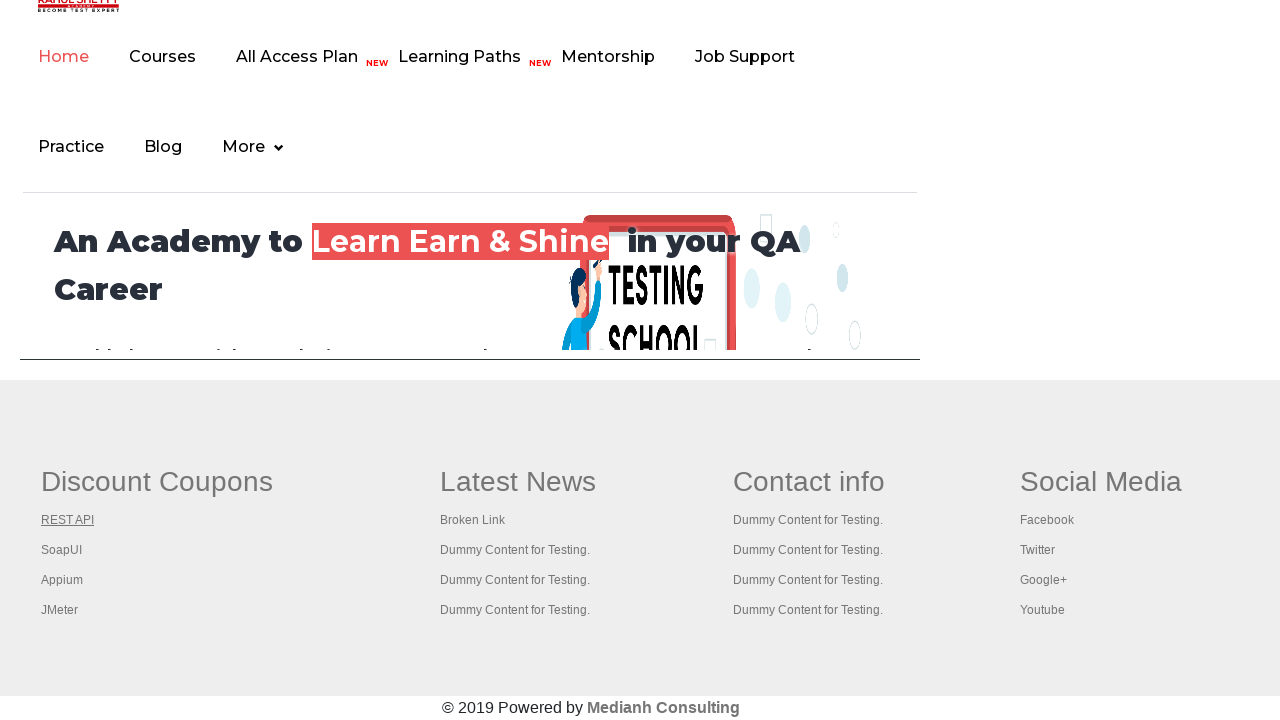

Waited 2 seconds after opening link 1
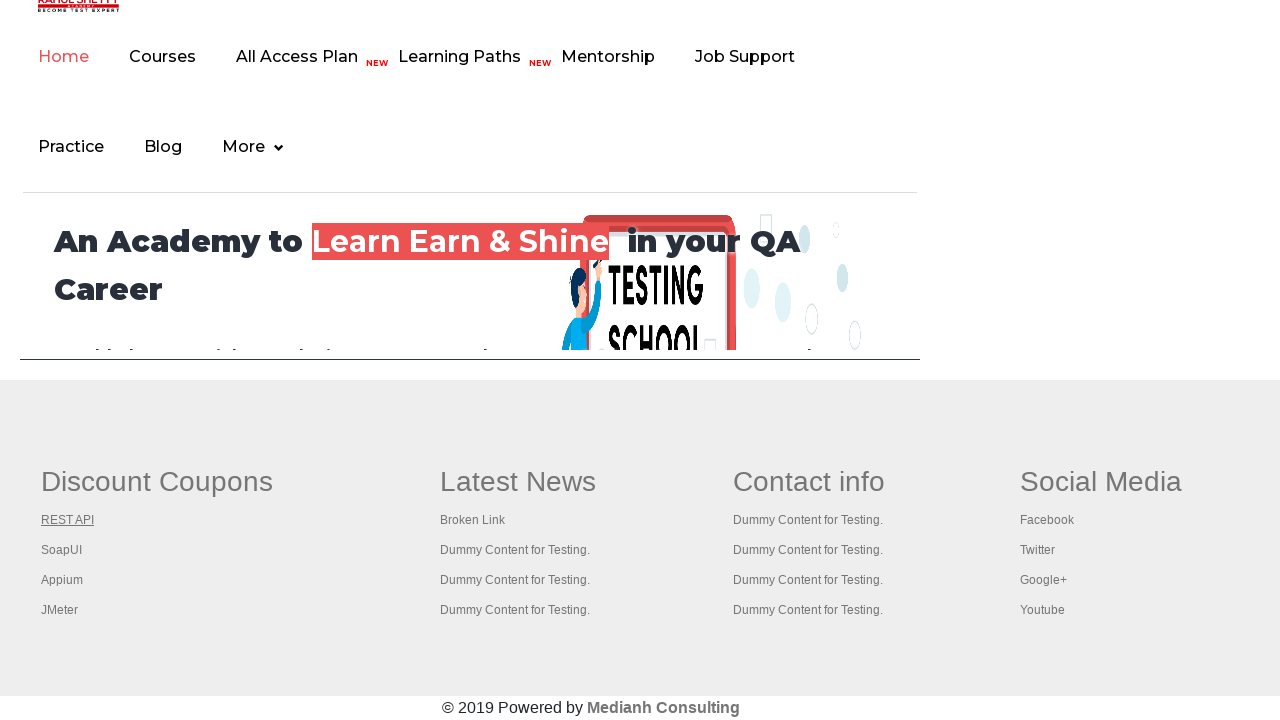

Ctrl+clicked link 2 to open in new tab at (62, 550) on #gf-BIG table tbody tr td:first-child ul a >> nth=2
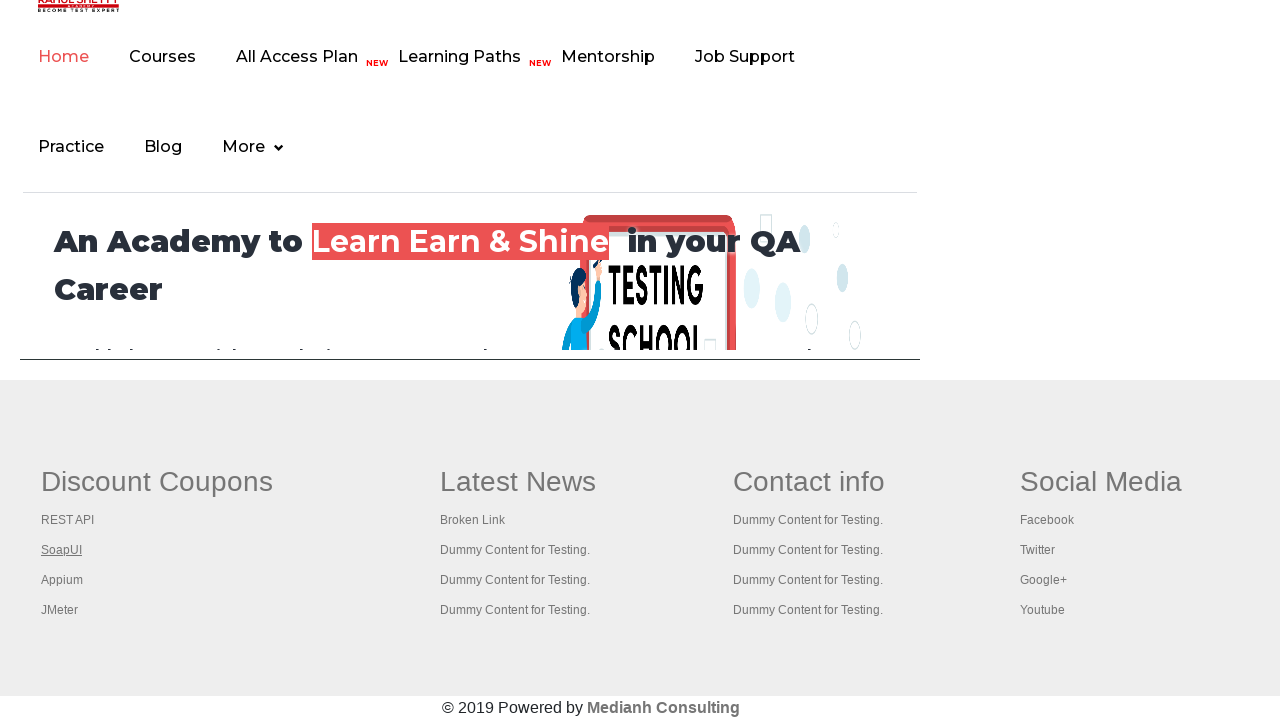

Waited 2 seconds after opening link 2
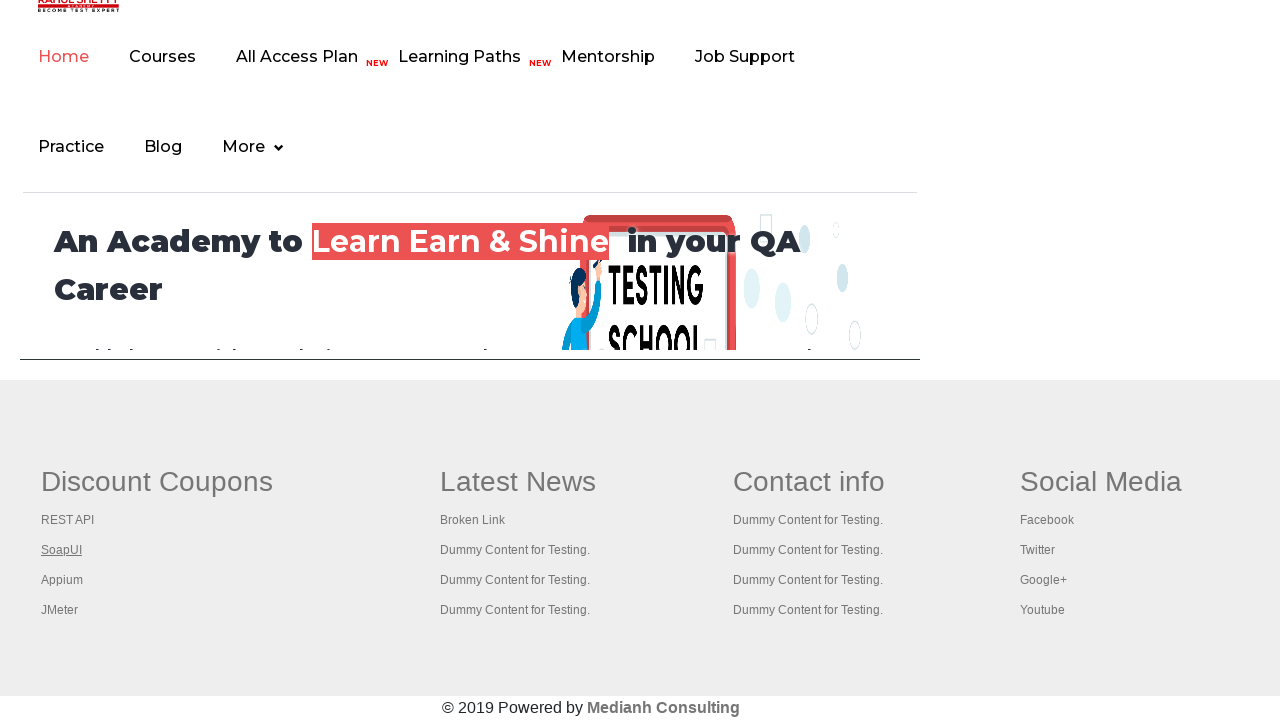

Ctrl+clicked link 3 to open in new tab at (62, 580) on #gf-BIG table tbody tr td:first-child ul a >> nth=3
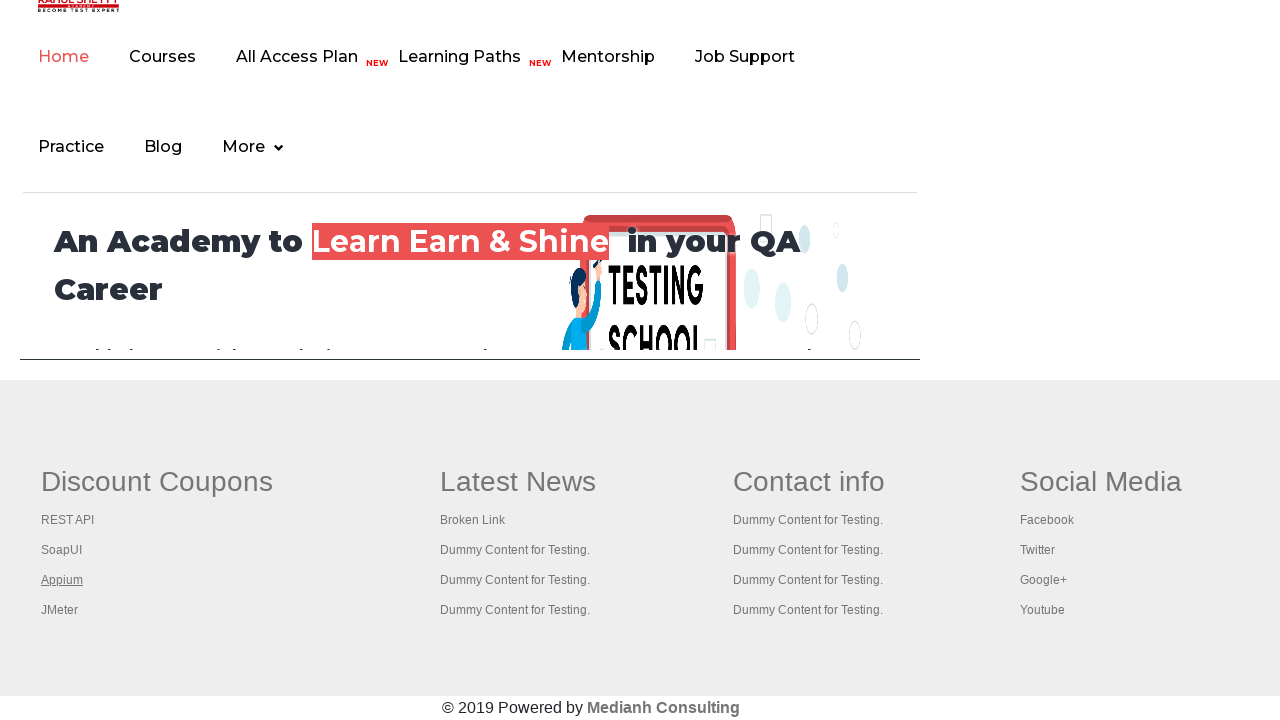

Waited 2 seconds after opening link 3
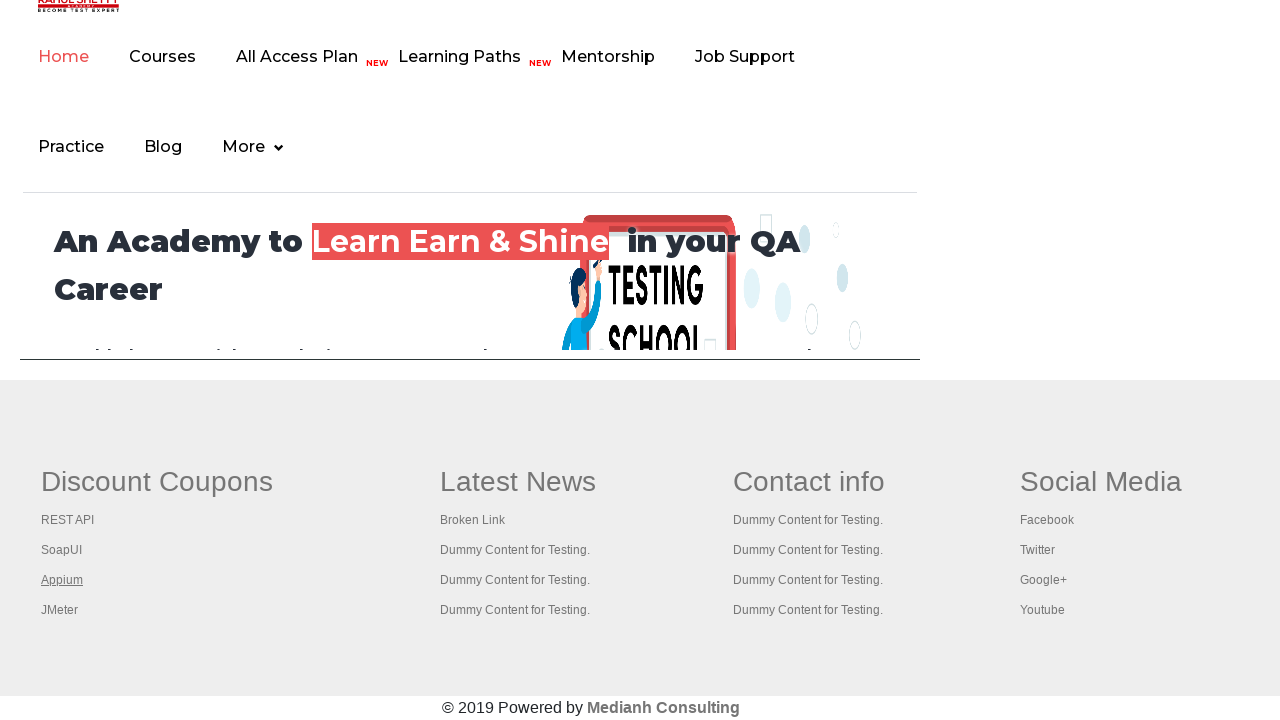

Ctrl+clicked link 4 to open in new tab at (60, 610) on #gf-BIG table tbody tr td:first-child ul a >> nth=4
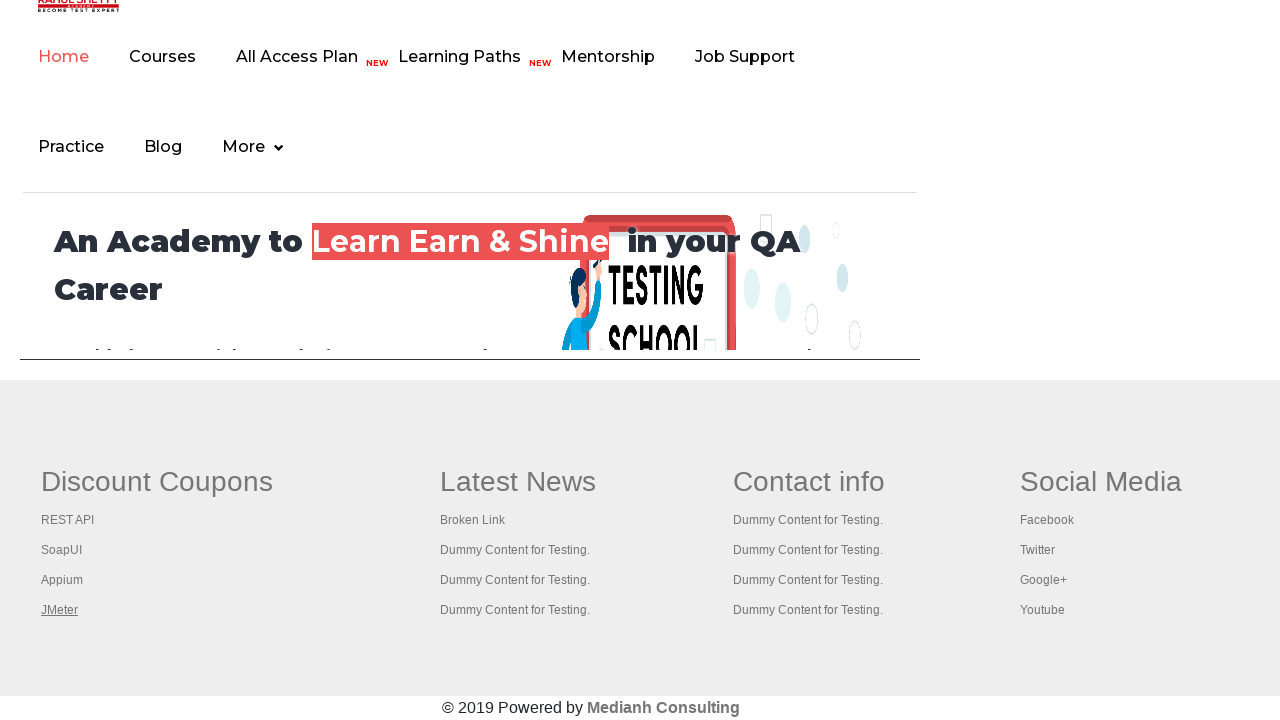

Waited 2 seconds after opening link 4
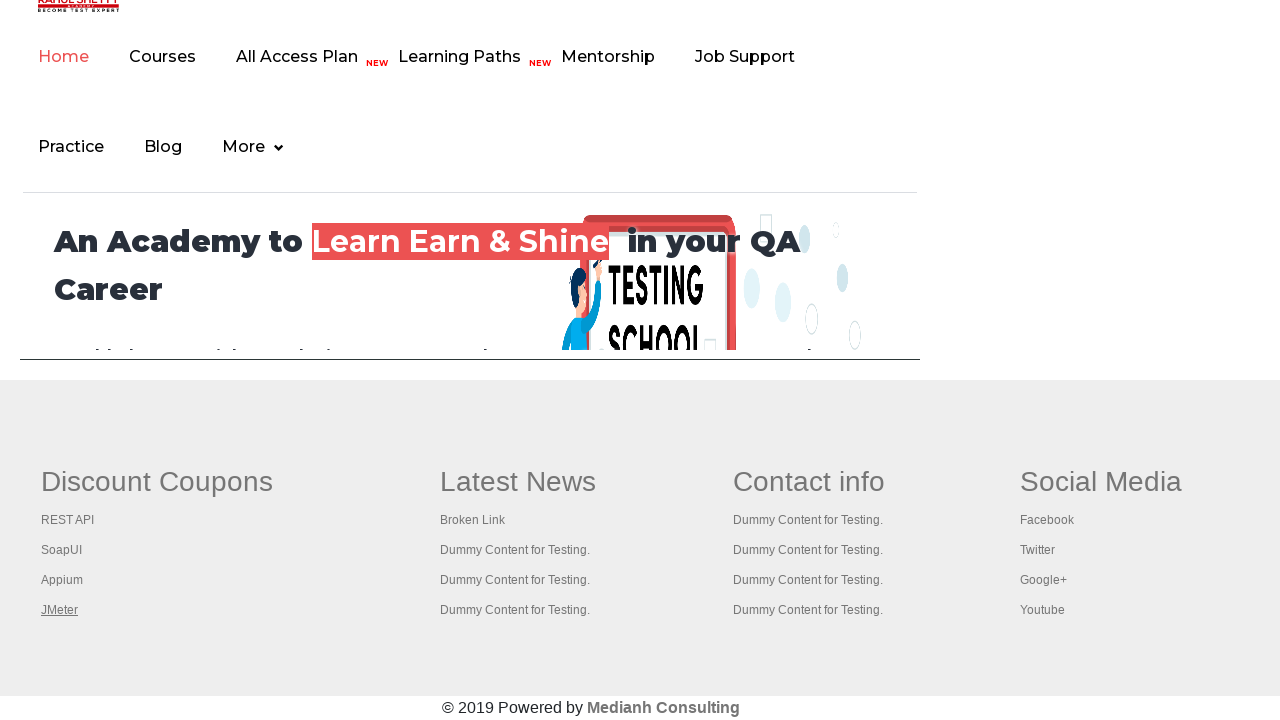

Retrieved all open pages/tabs (total: 5)
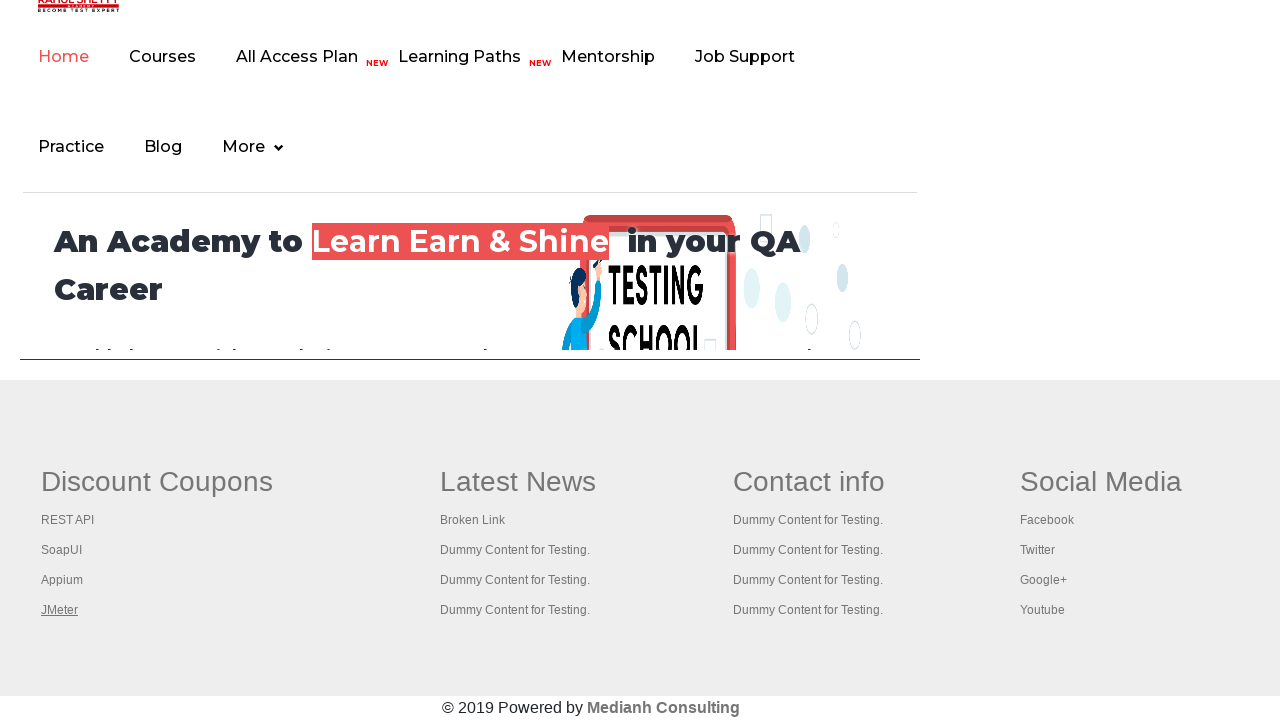

Brought page to front
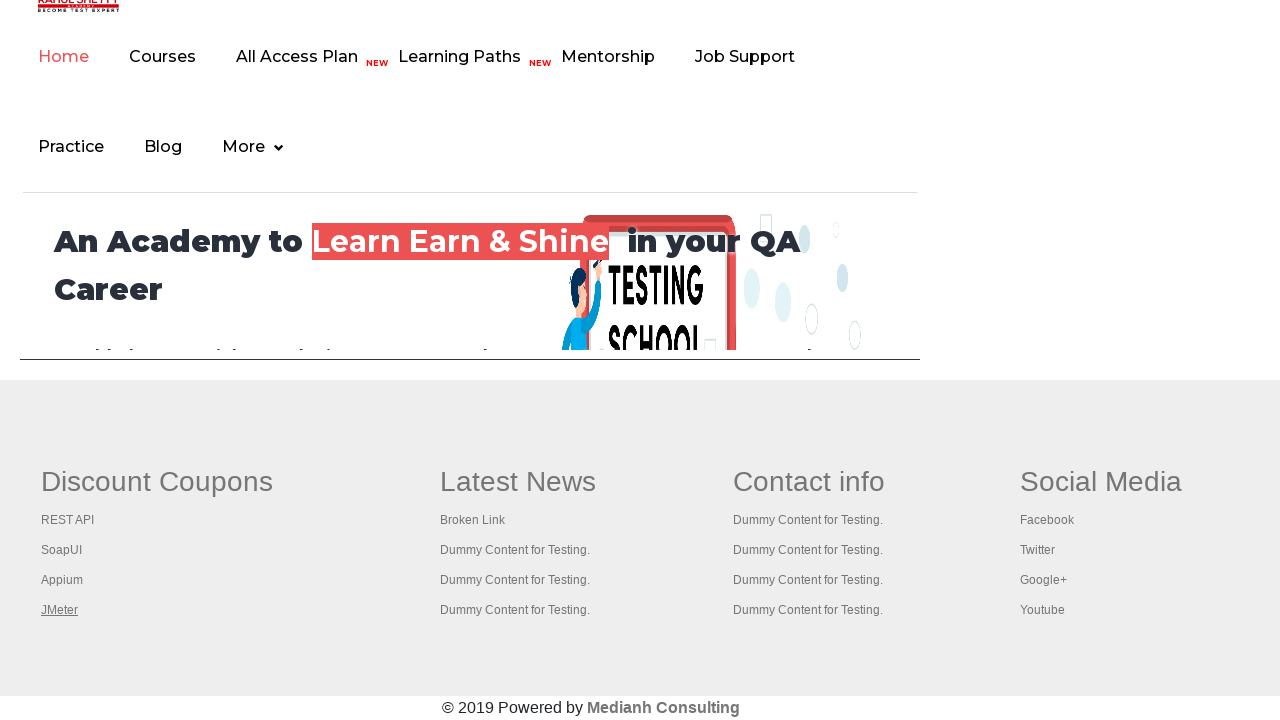

Page content loaded (domcontentloaded)
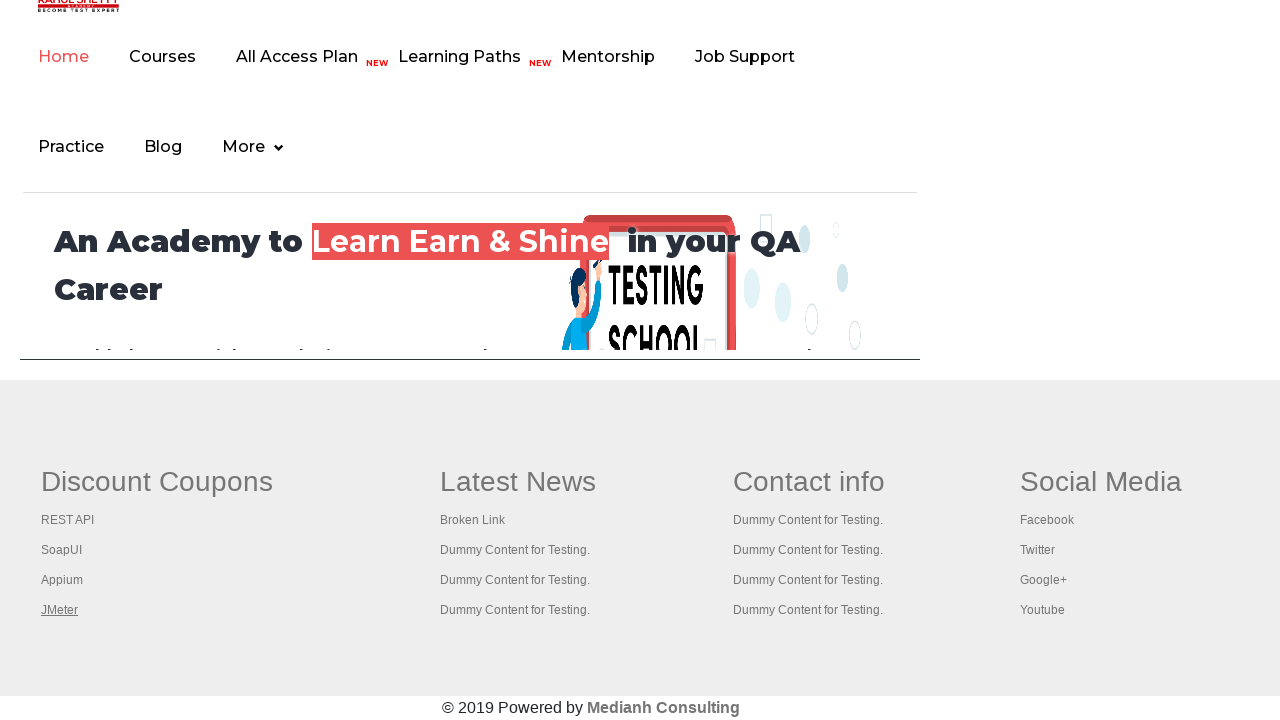

Brought page to front
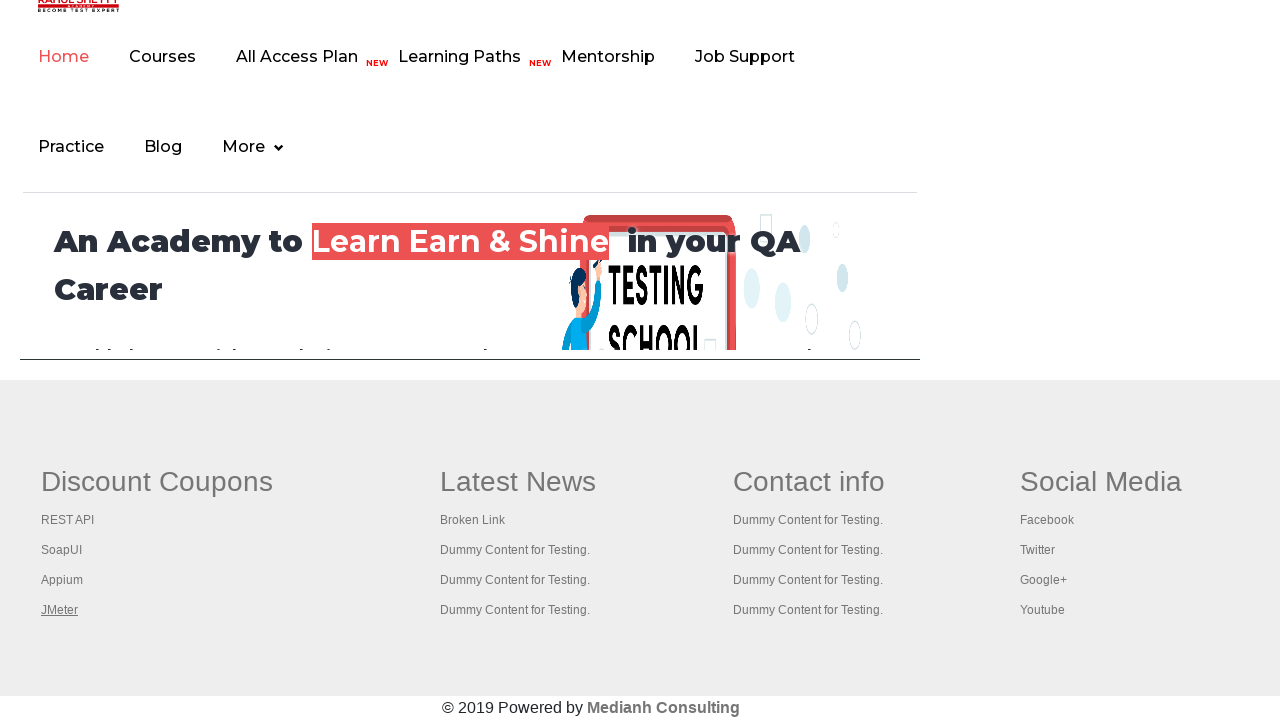

Page content loaded (domcontentloaded)
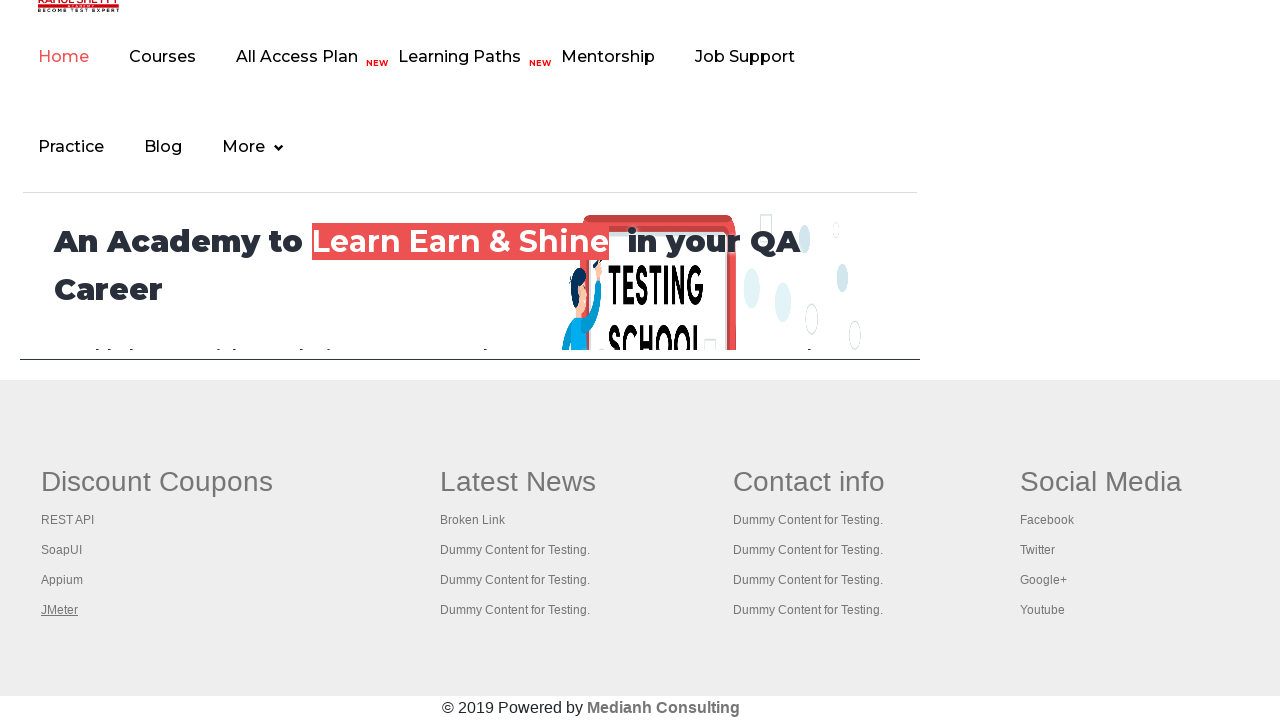

Brought page to front
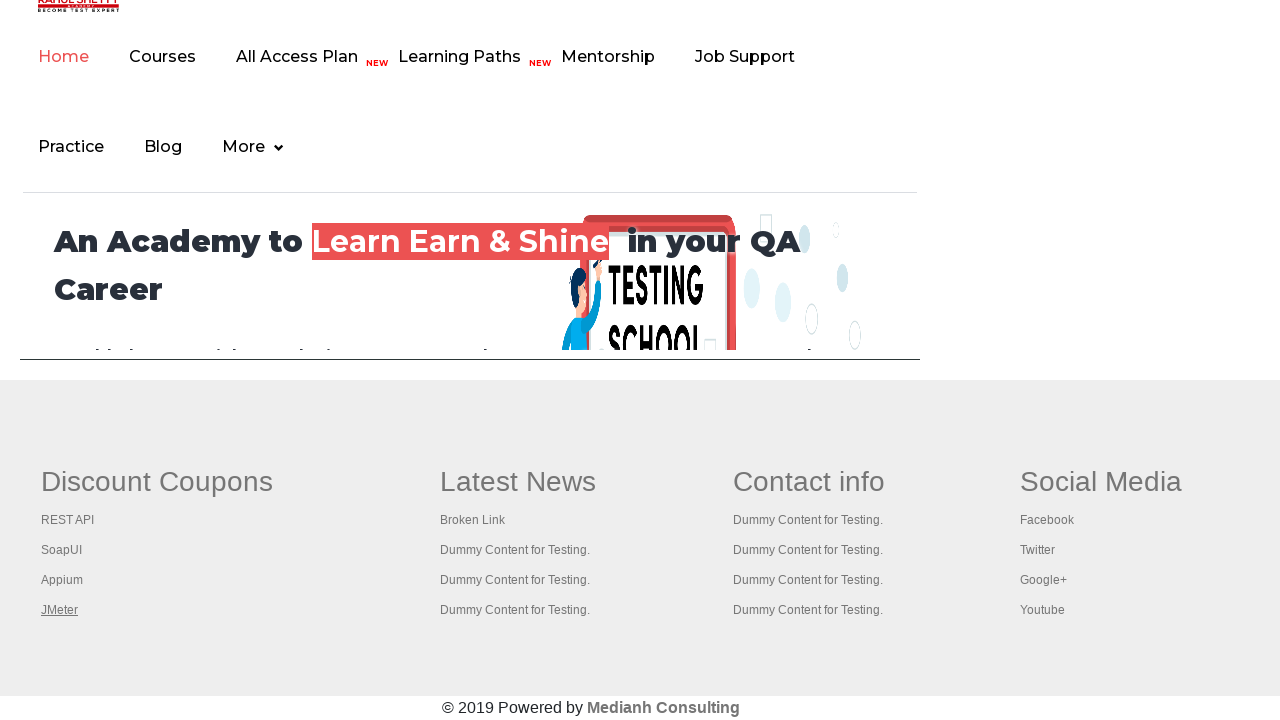

Page content loaded (domcontentloaded)
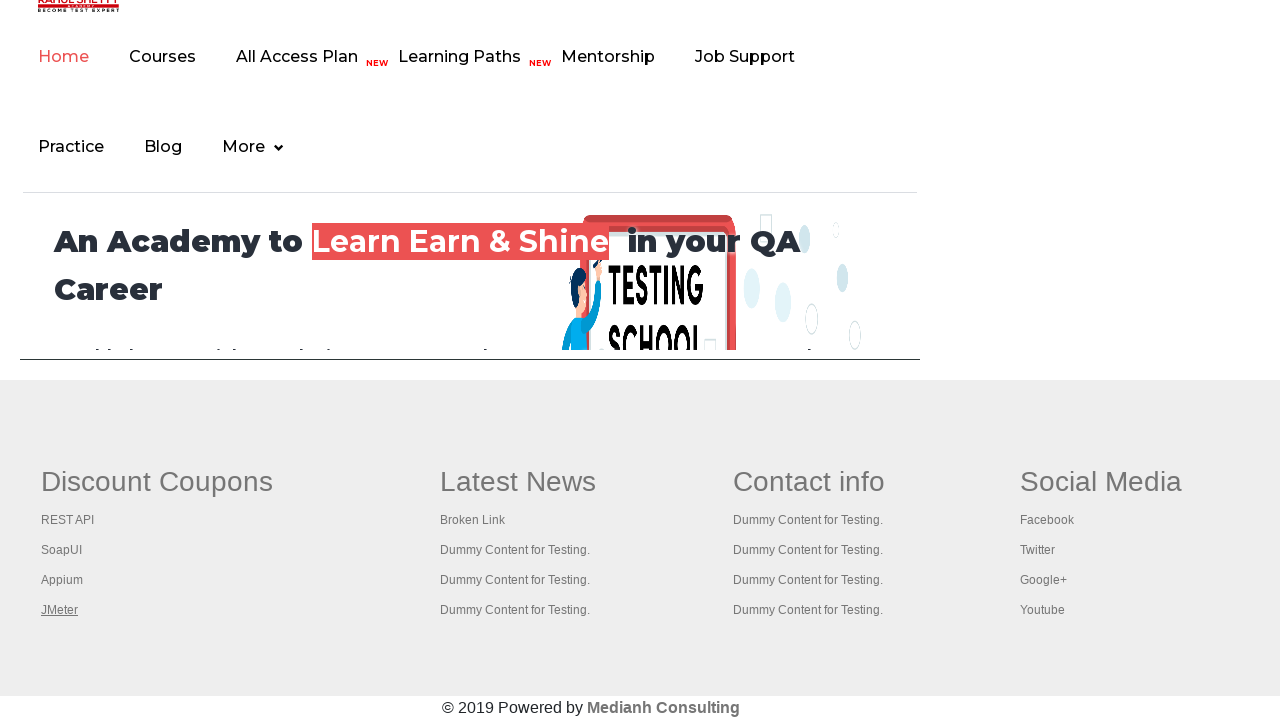

Brought page to front
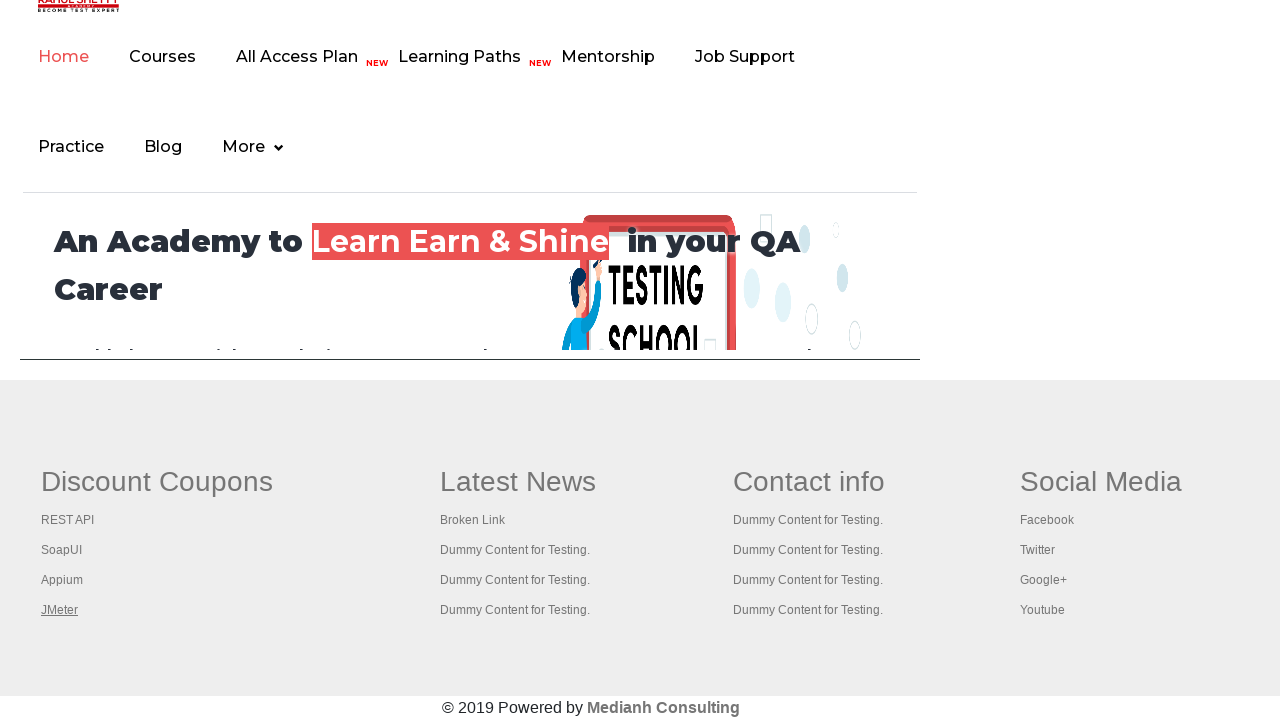

Page content loaded (domcontentloaded)
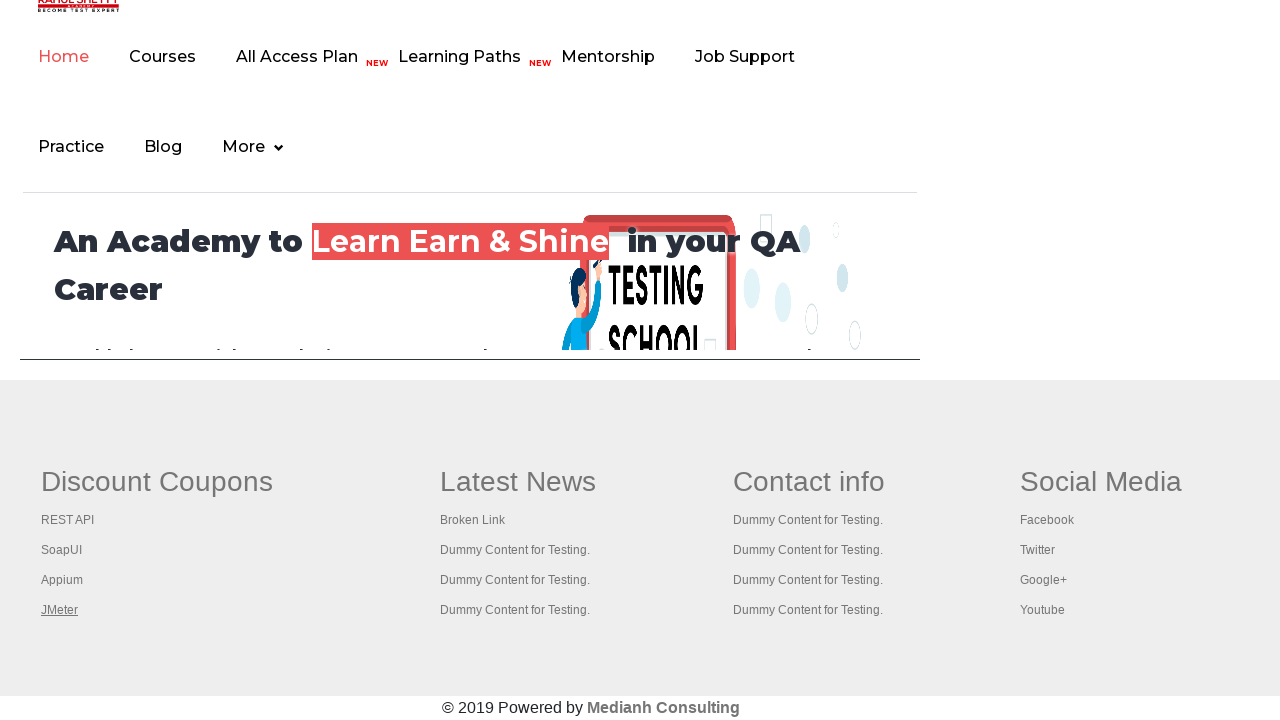

Brought page to front
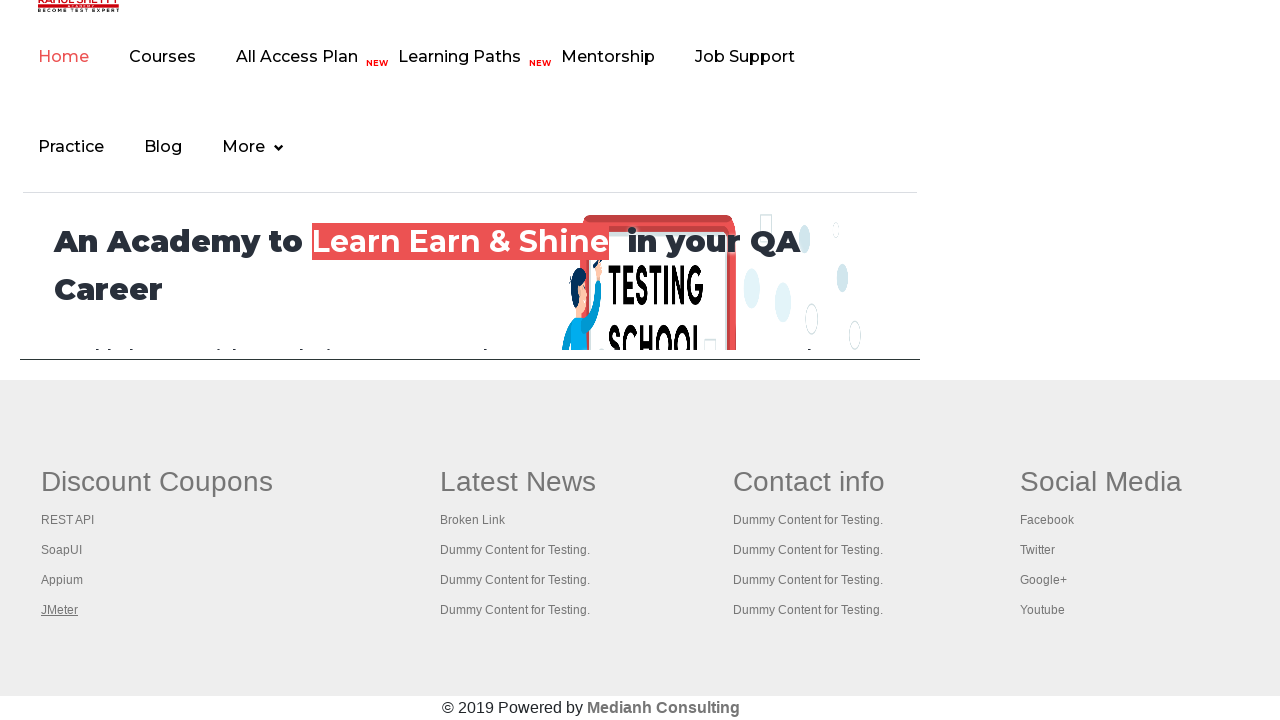

Page content loaded (domcontentloaded)
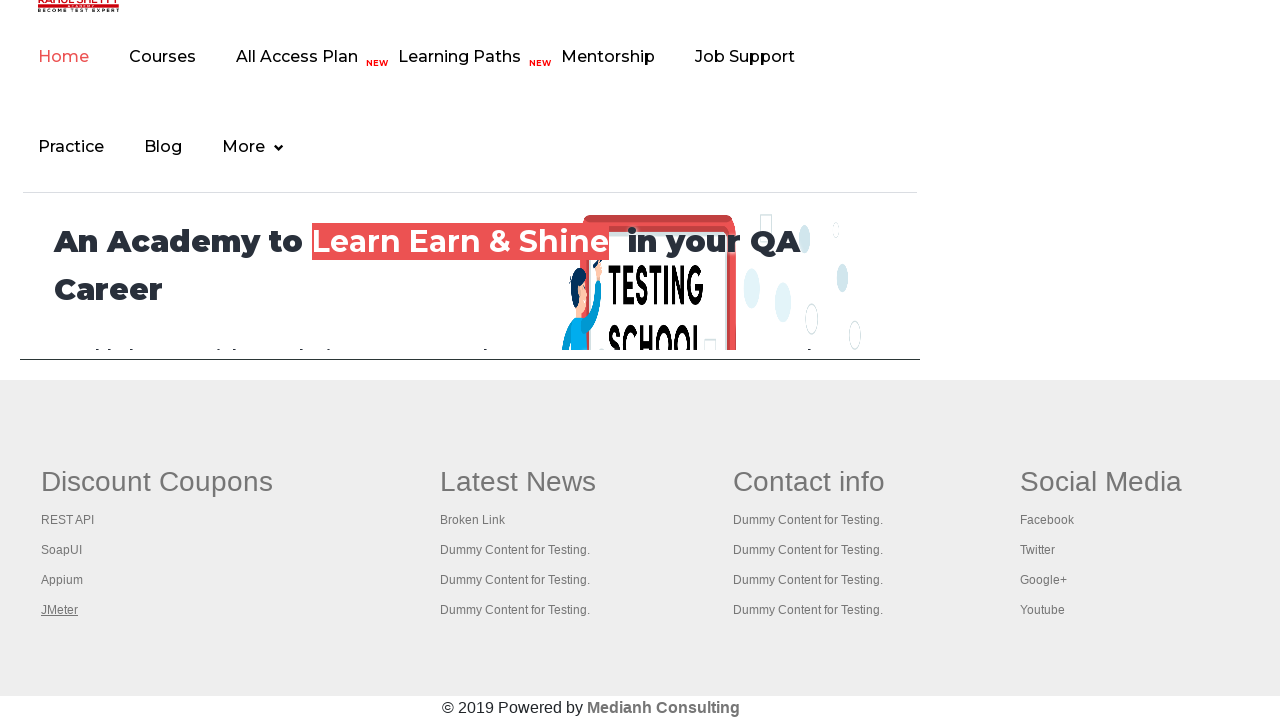

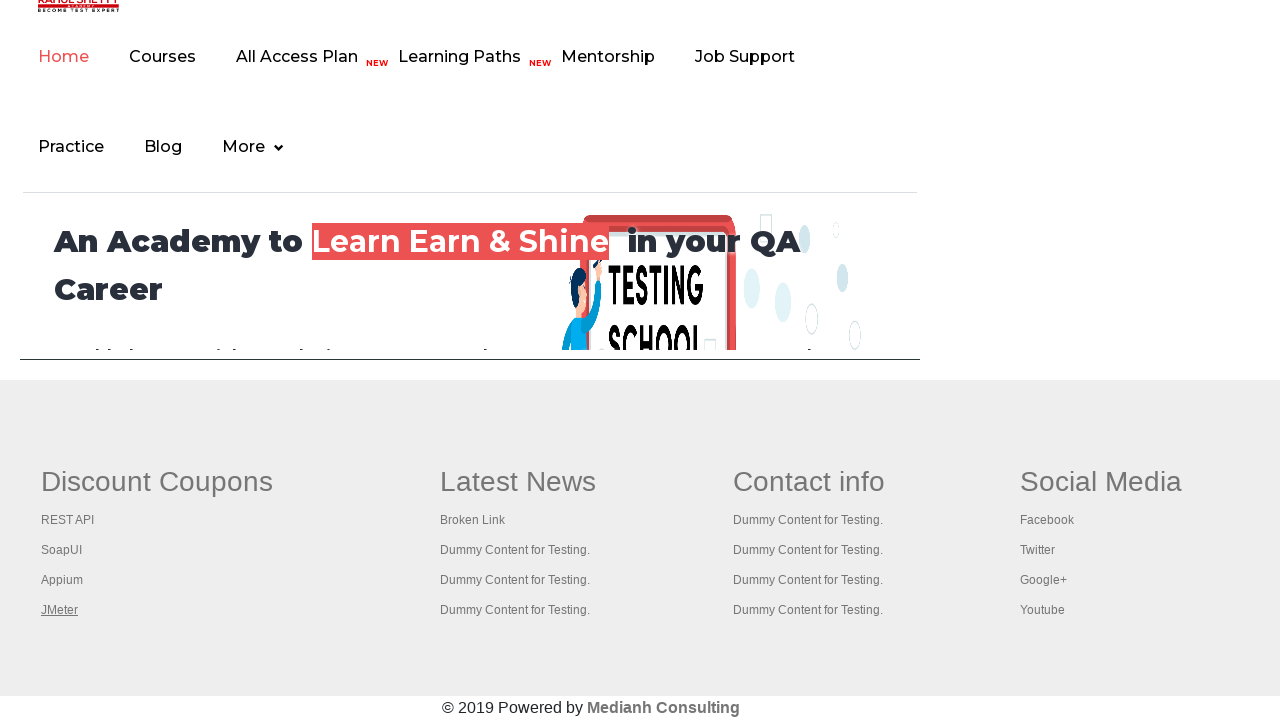